Tests navigation on odel.lk website by clicking on the third menu item in the main navigation.

Starting URL: https://odel.lk/

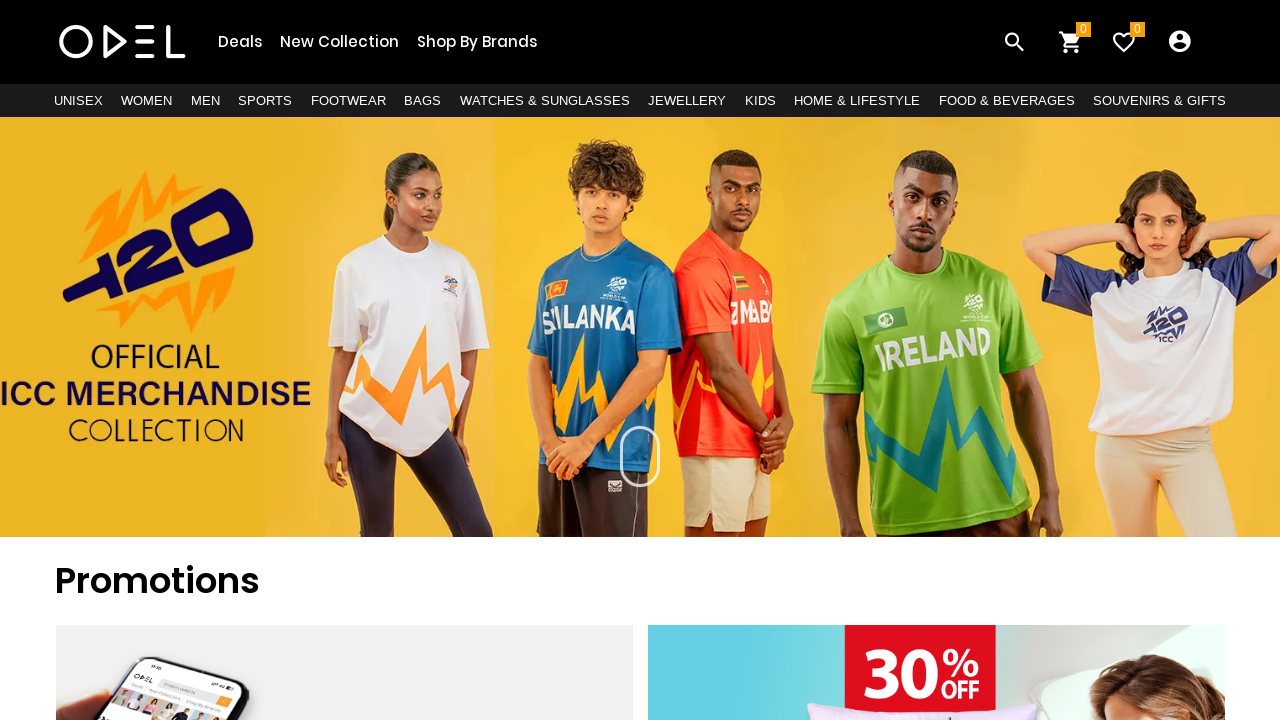

Navigated to https://odel.lk/
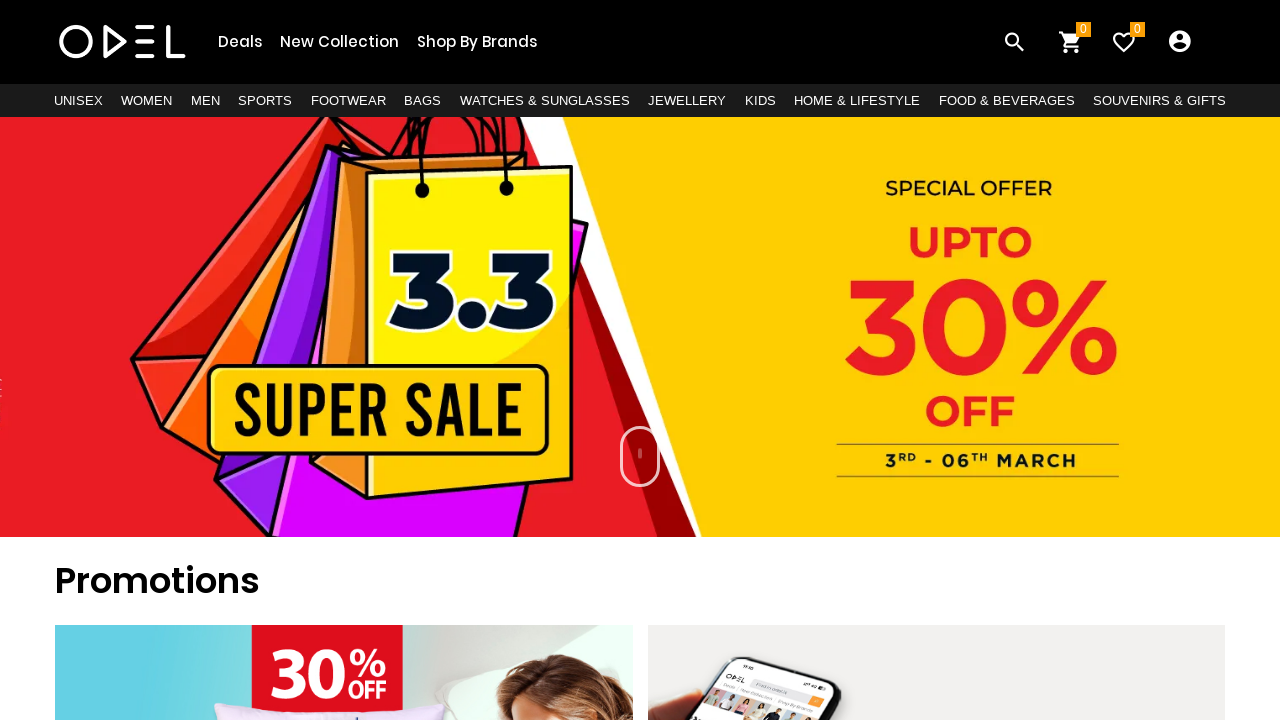

Clicked on the third menu item in main navigation at (477, 41) on ul.main-menu > li:nth-child(3) > a
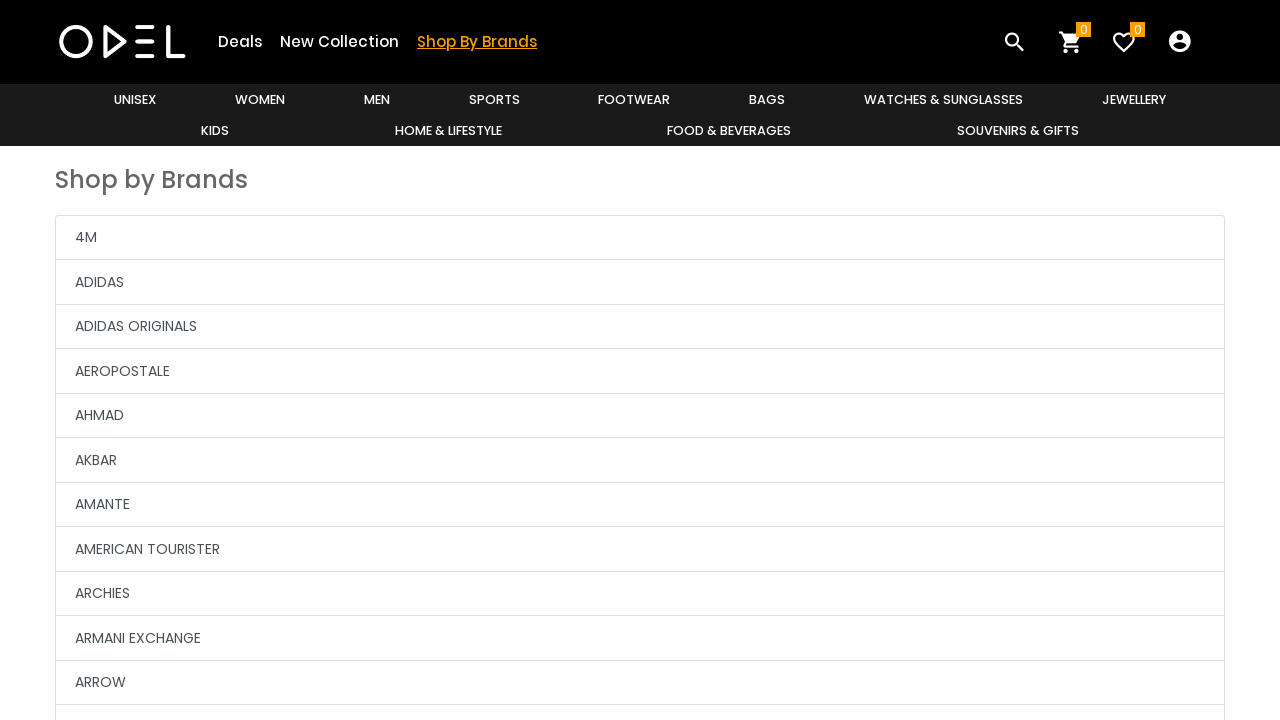

Waited for page to load (networkidle state)
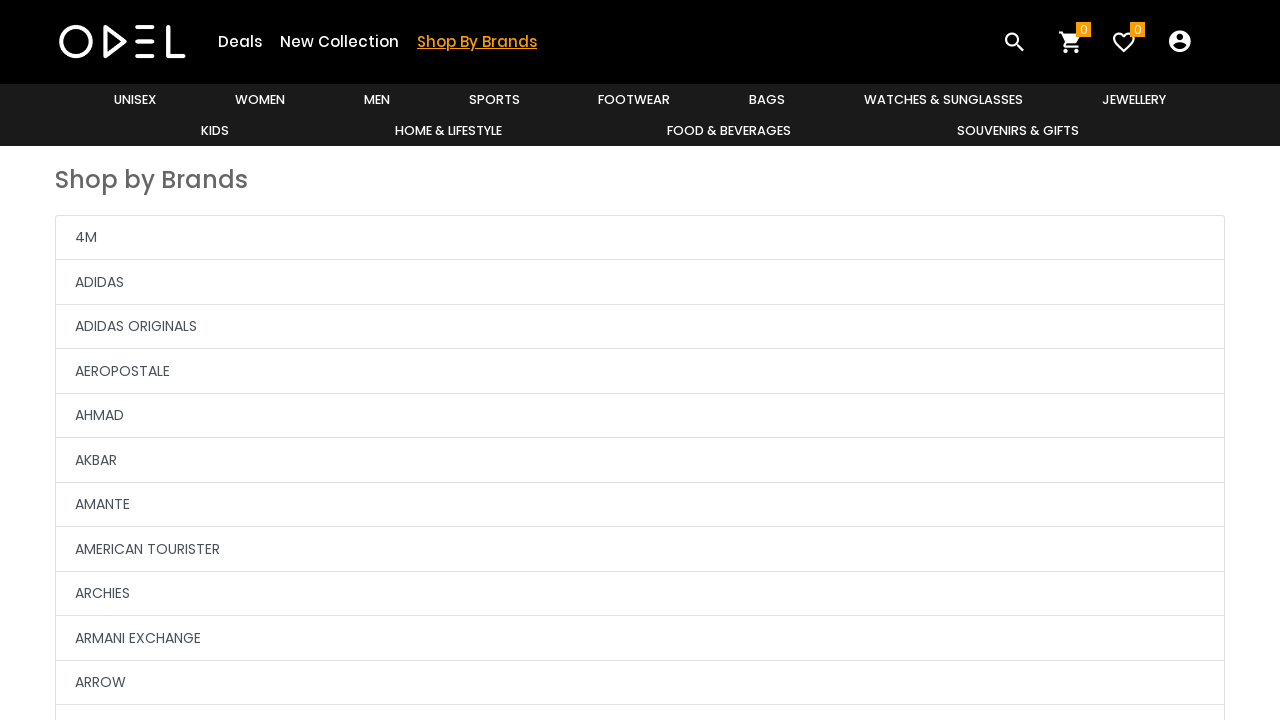

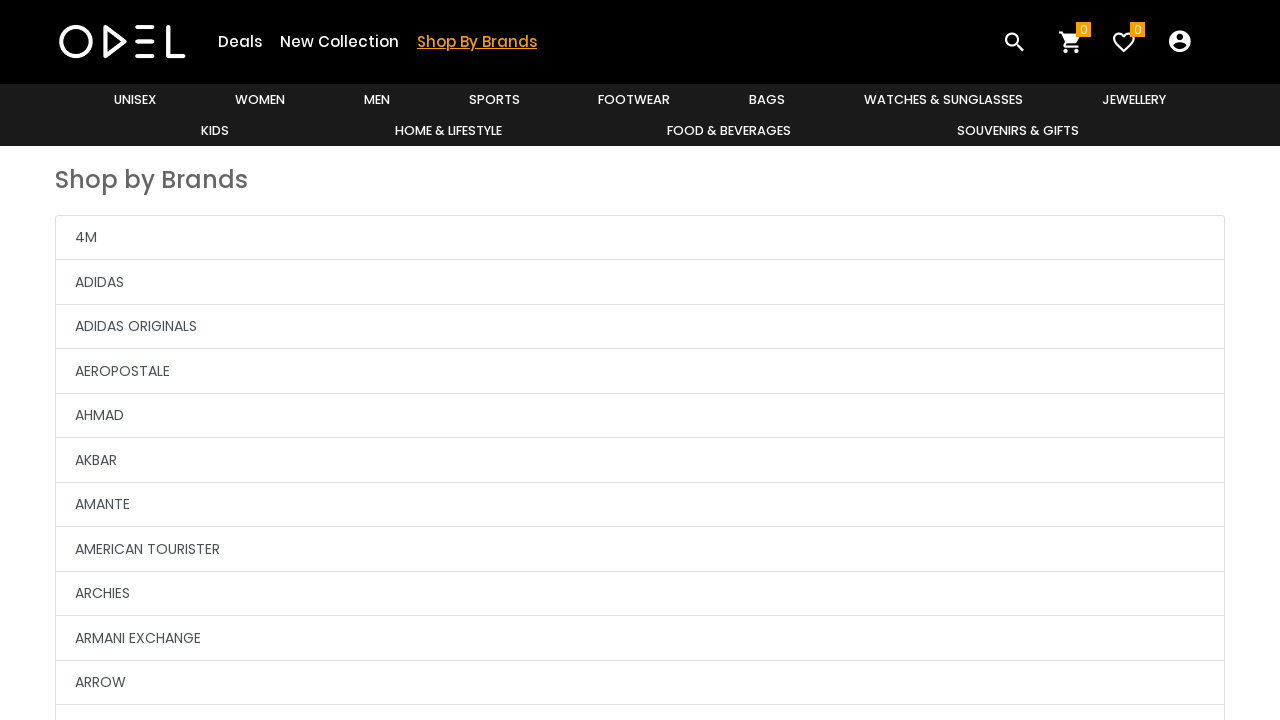